Navigates to CS-Cart Development page through the Technologies dropdown menu

Starting URL: https://www.tranktechnologies.com/

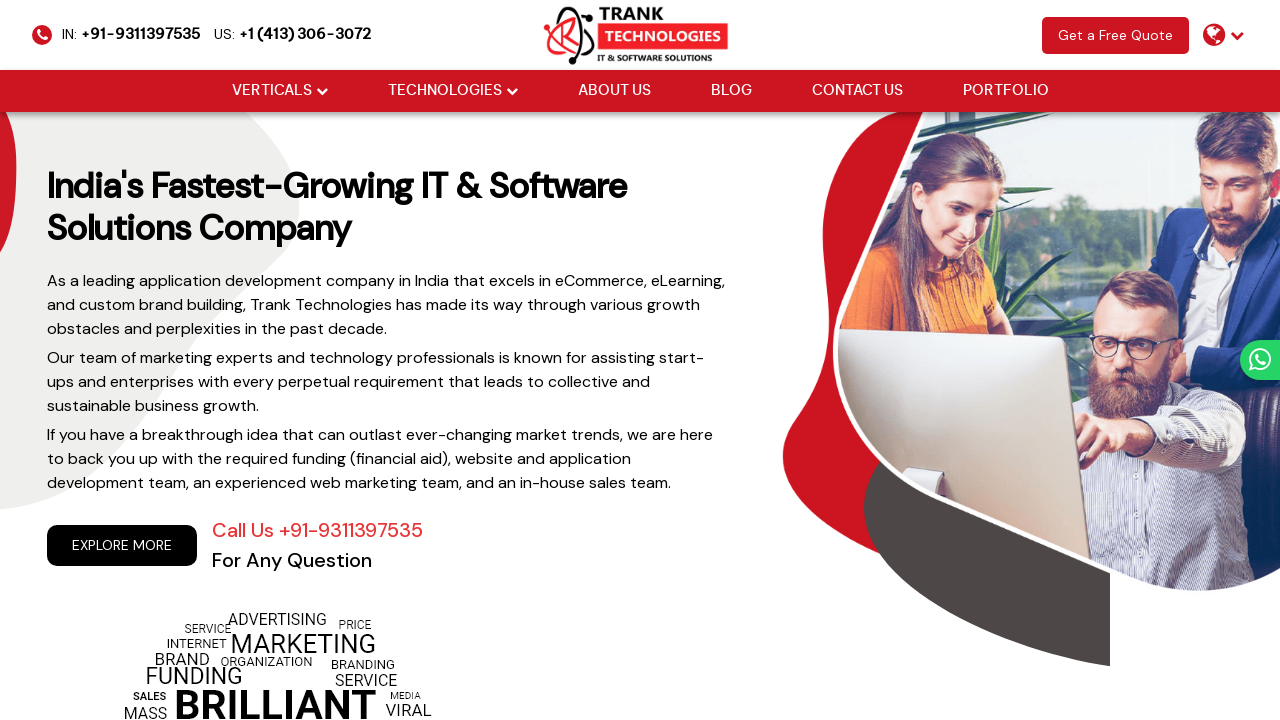

Hovered over Technologies dropdown menu at (444, 91) on xpath=//li[@class='drop_down']//a[@href='#'][normalize-space()='Technologies']
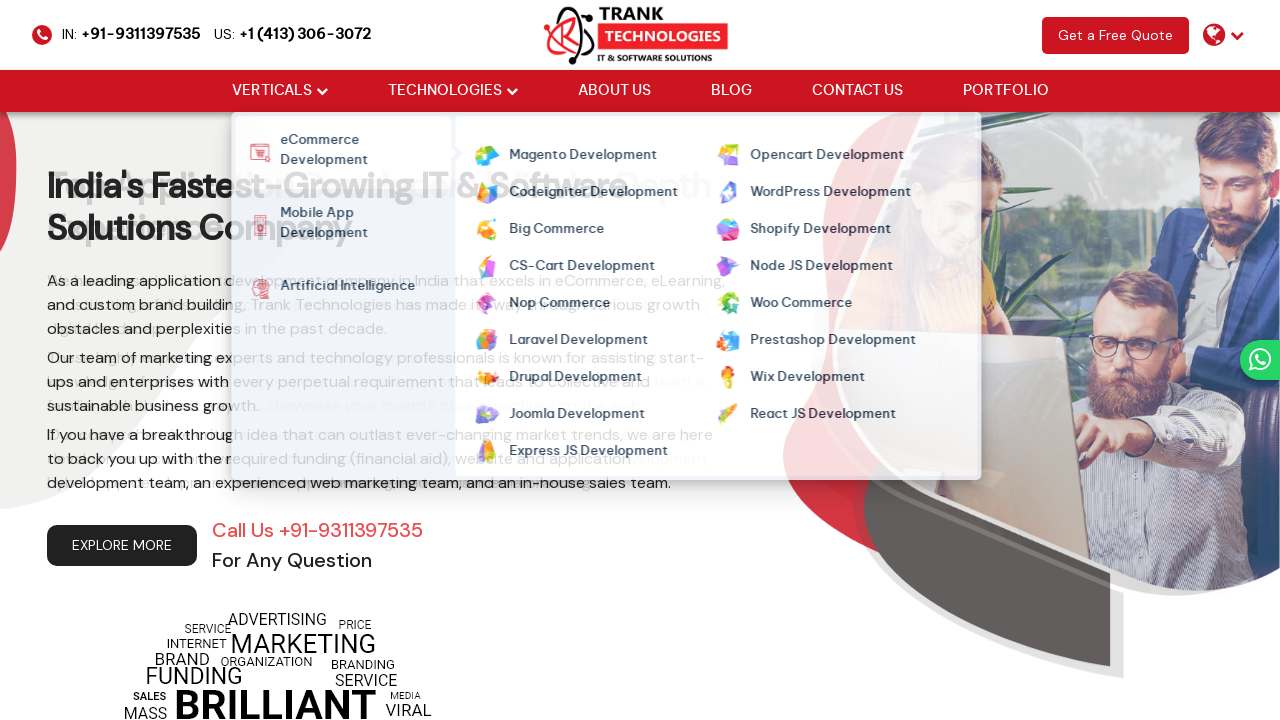

Hovered over CS-Cart Development link in Technologies menu at (578, 267) on xpath=//ul[@class='cm-flex cm-flex-wrap']//a[normalize-space()='CS-Cart Developm
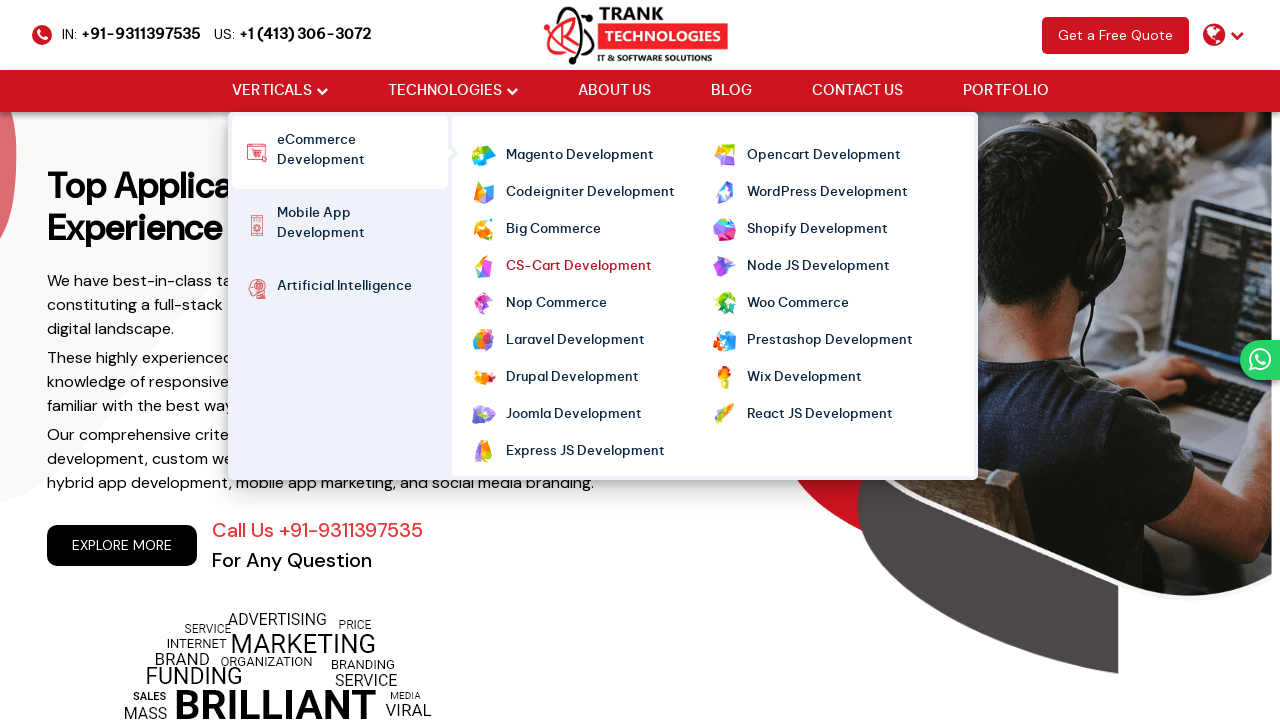

Clicked on CS-Cart Development link at (578, 267) on xpath=//ul[@class='cm-flex cm-flex-wrap']//a[normalize-space()='CS-Cart Developm
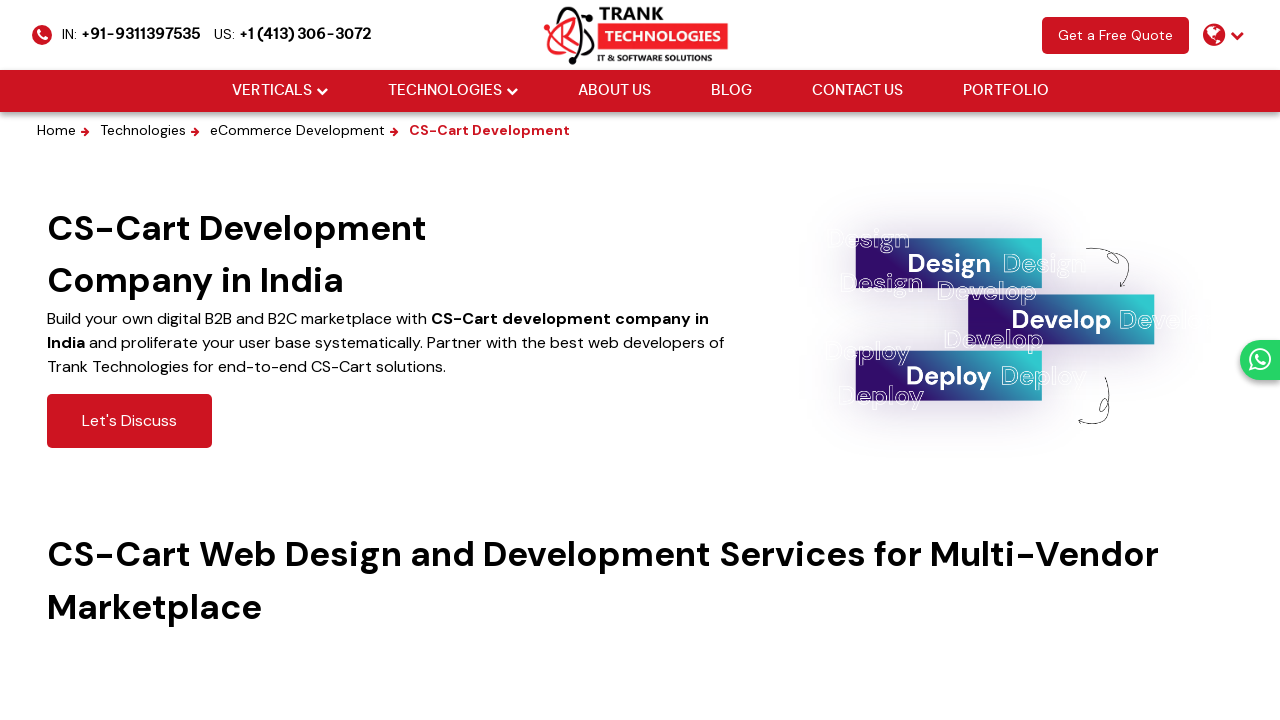

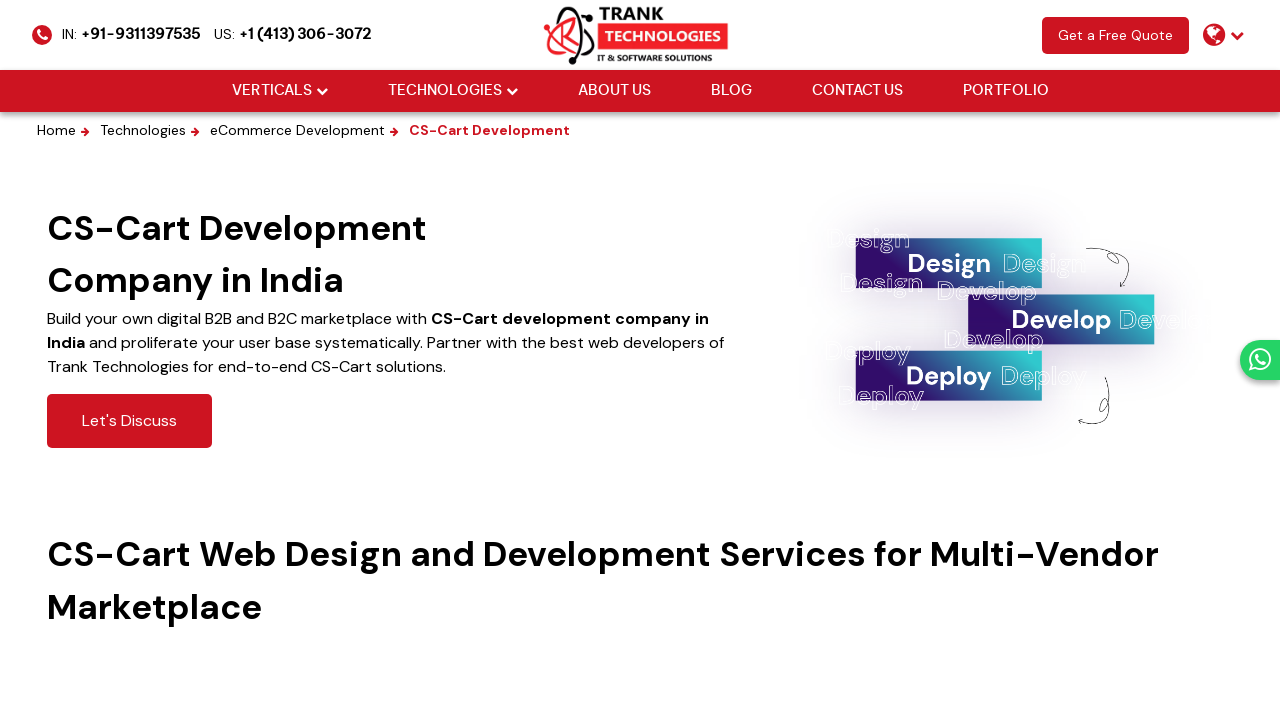